Navigates to Covers.com consensus page and verifies that tables with data are present on the page

Starting URL: https://contests.covers.com/consensus/topoverunderconsensus/all/expert

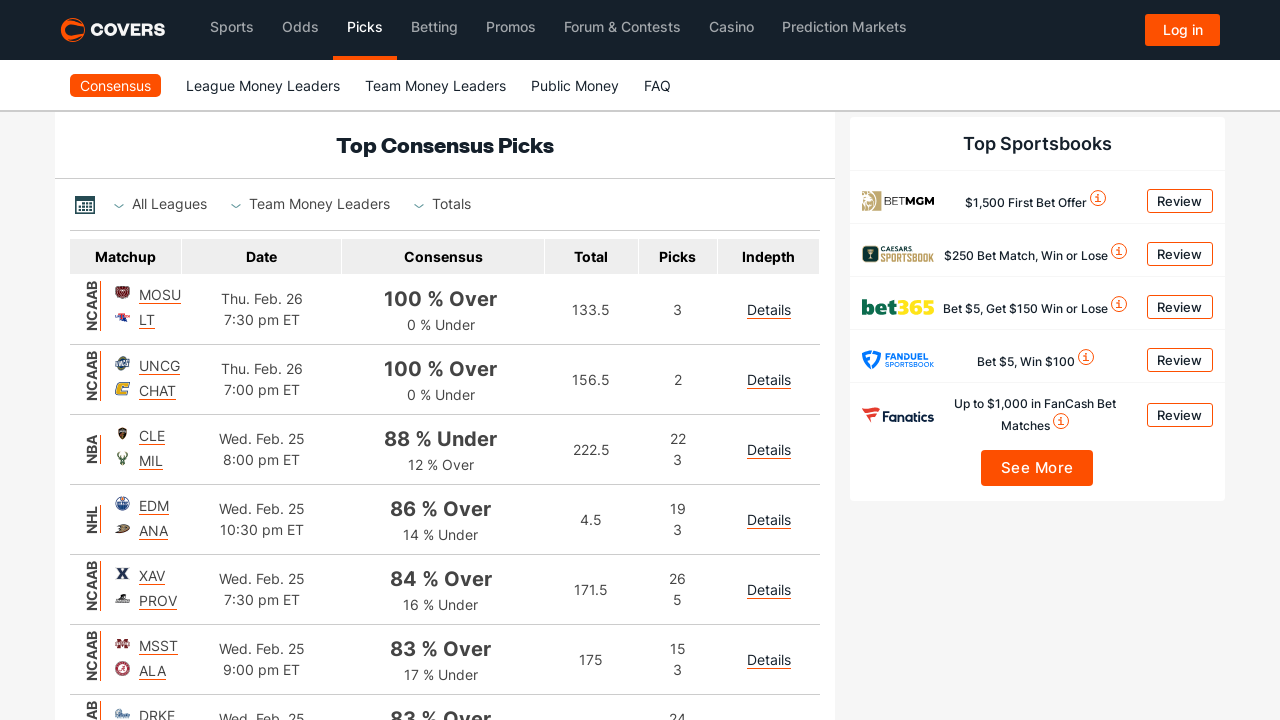

Navigated to Covers.com consensus page
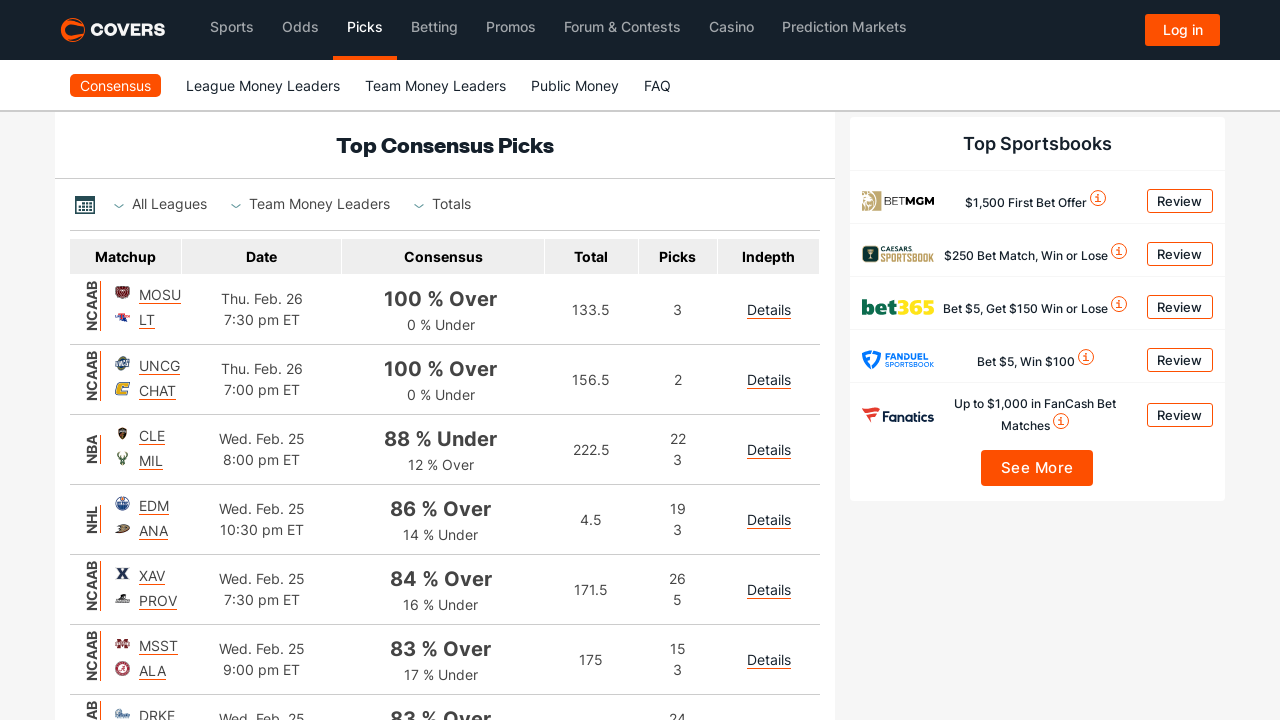

Tables loaded on the page
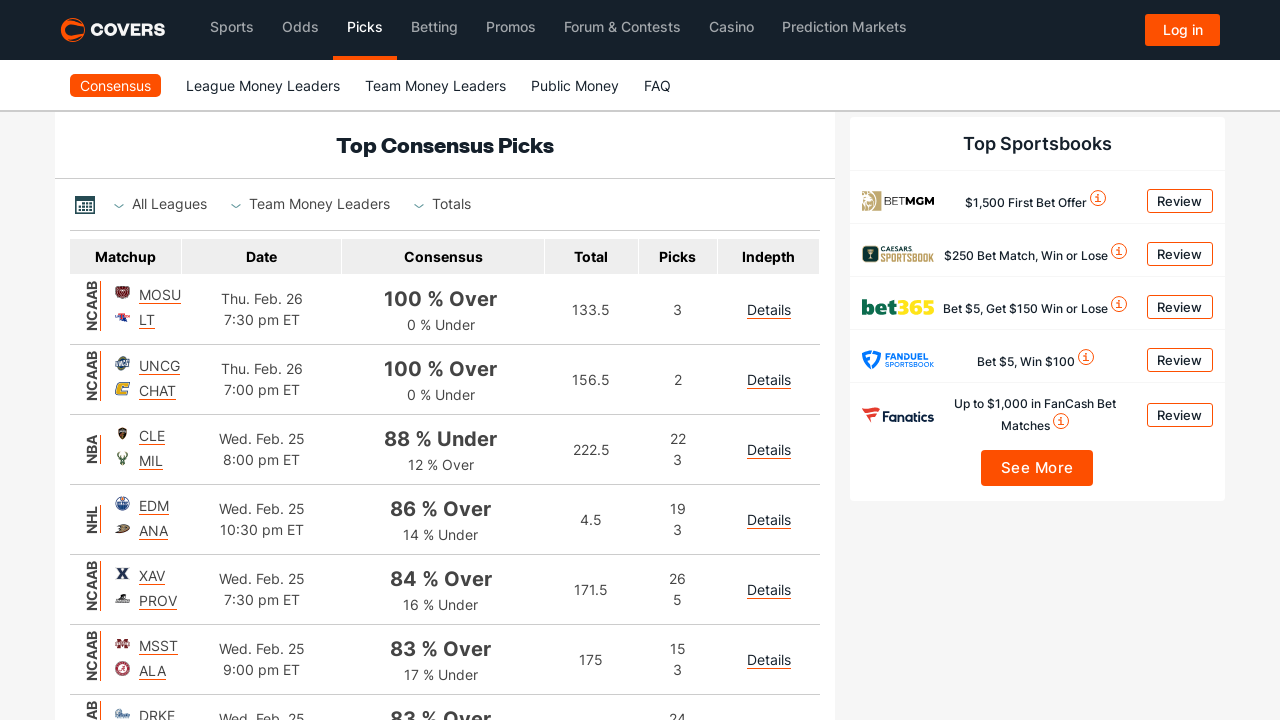

Found 1 table(s) on the page
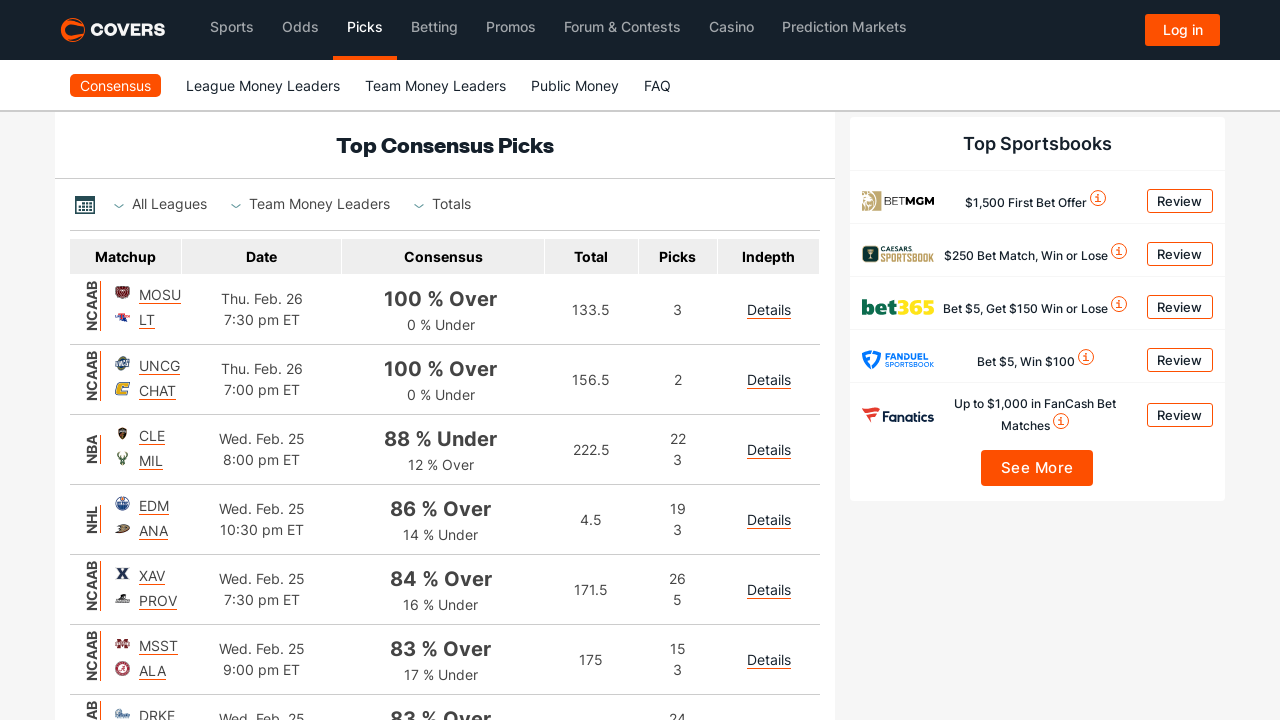

Located first table on the page
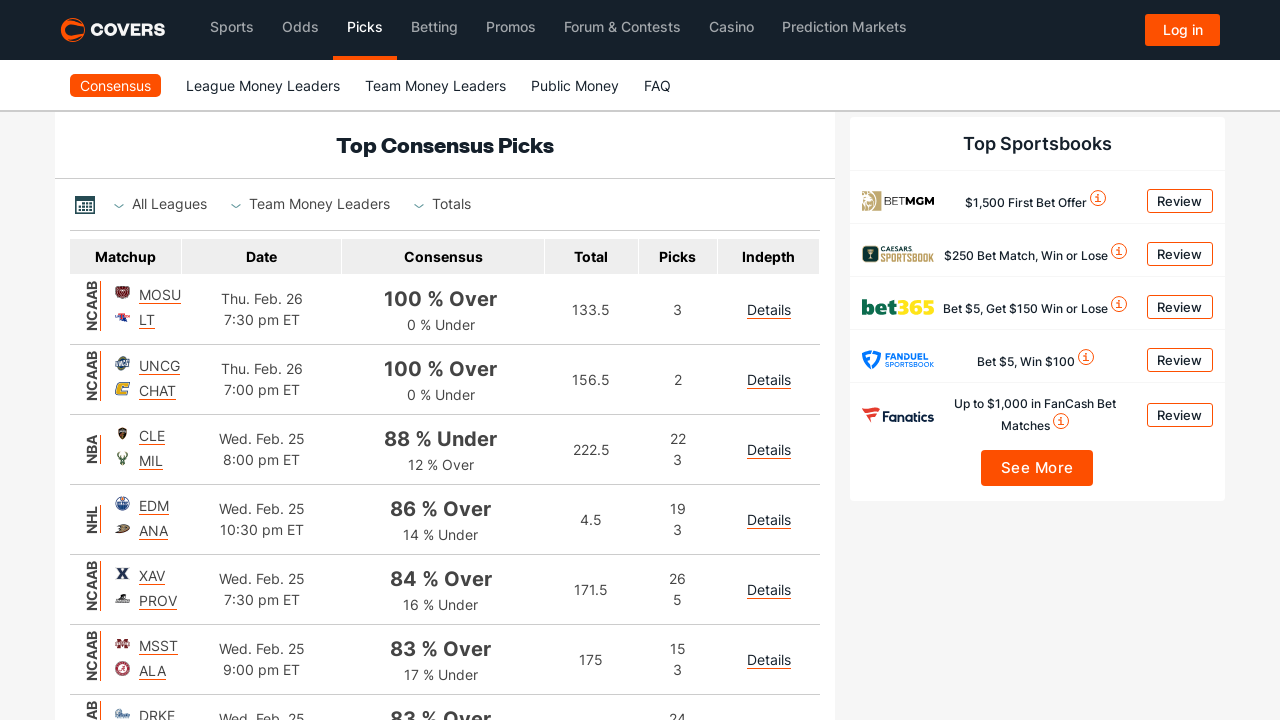

First table contains 51 row(s)
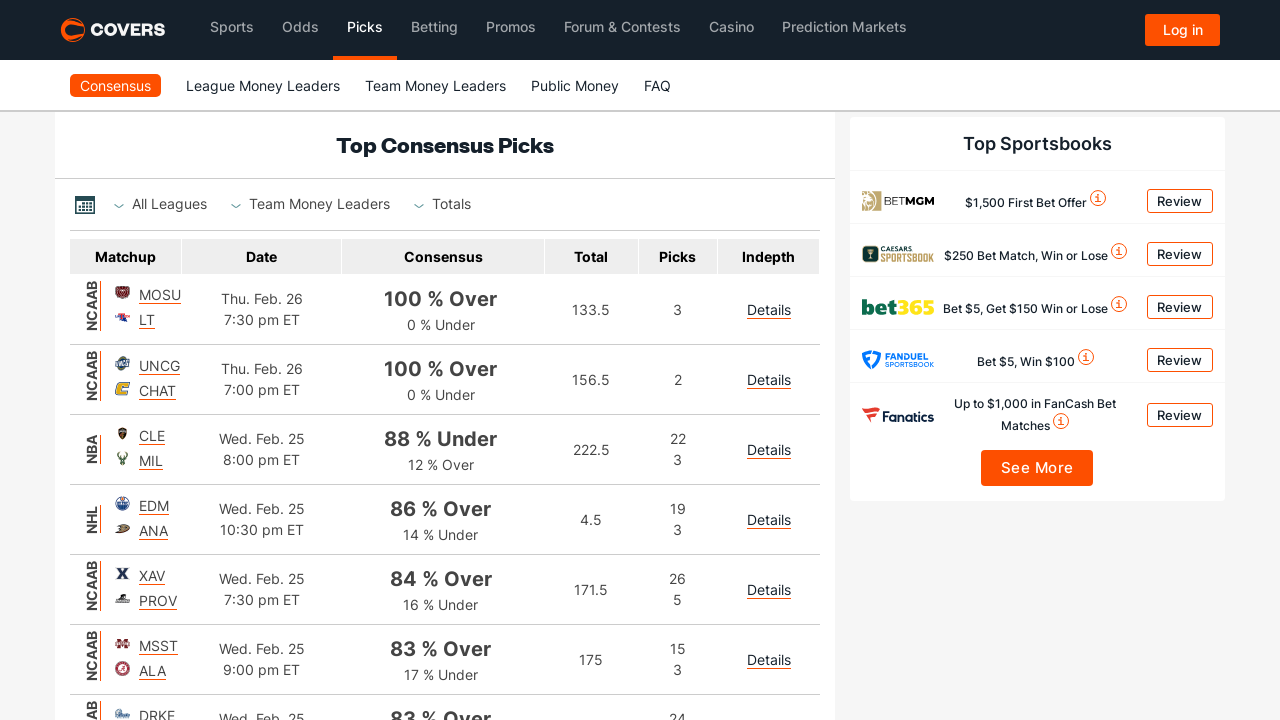

Examined row 1 of first table
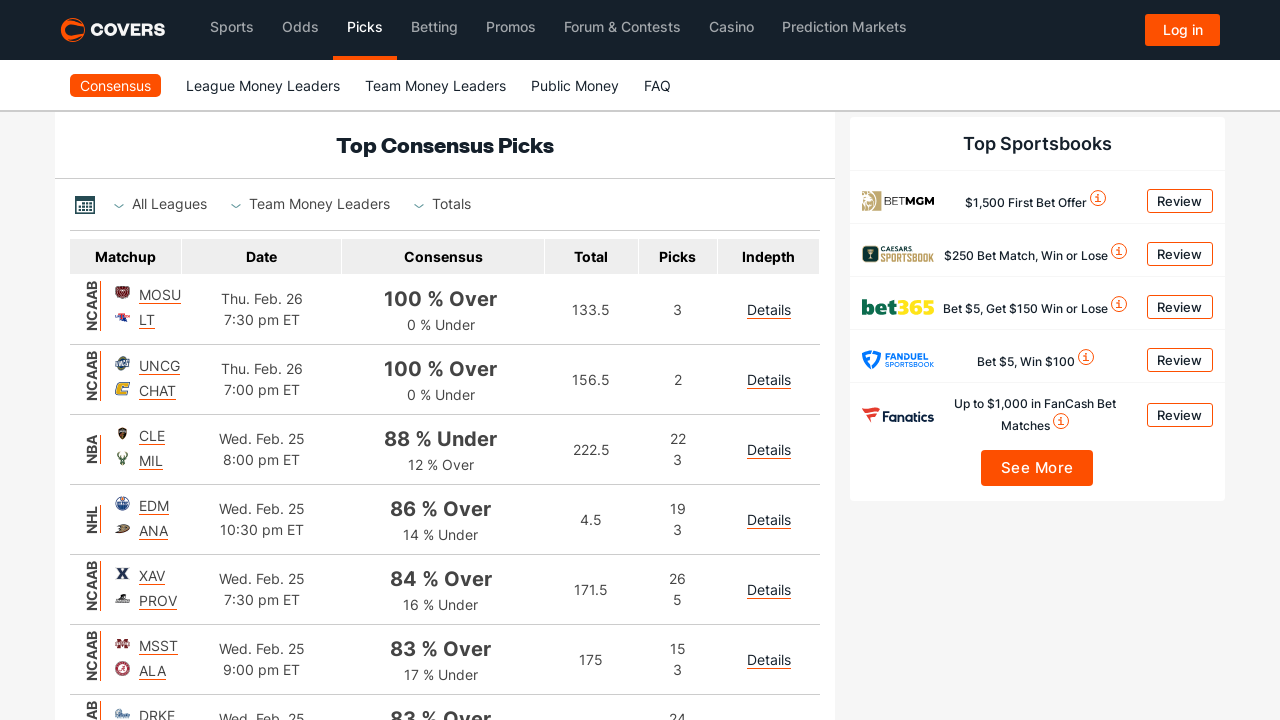

Row 1 contains 0 cell(s)
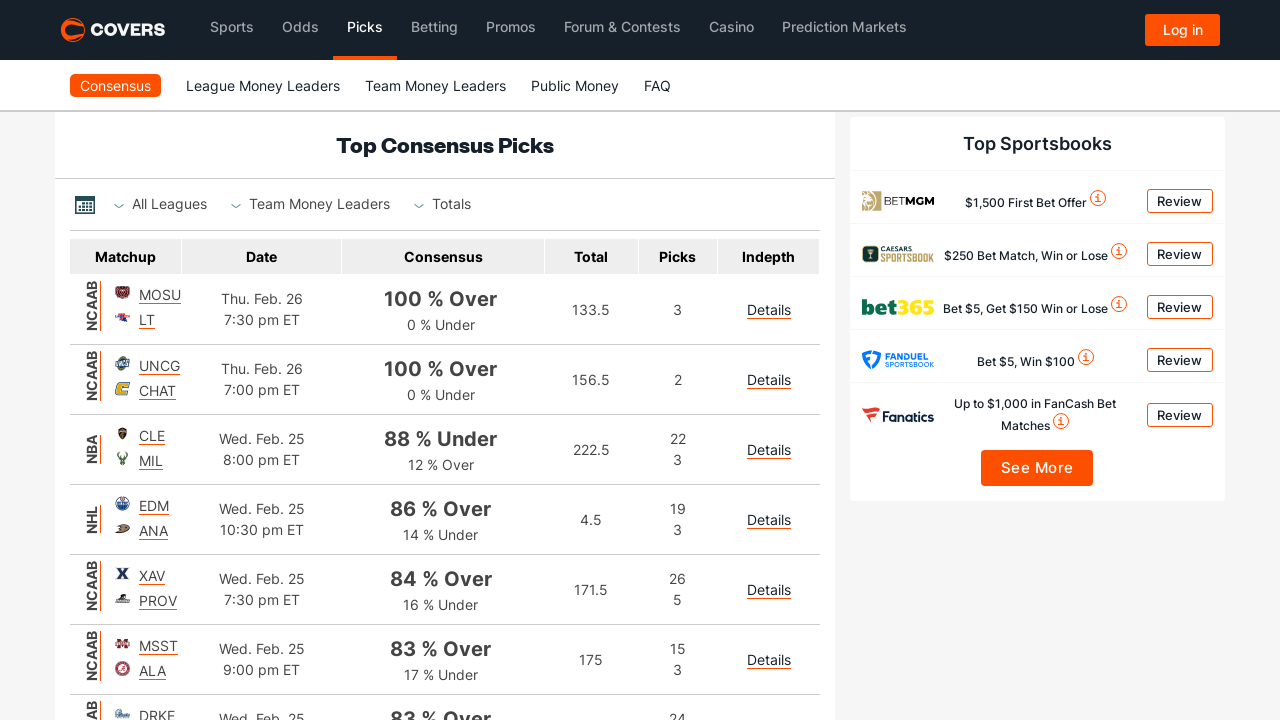

Examined row 2 of first table
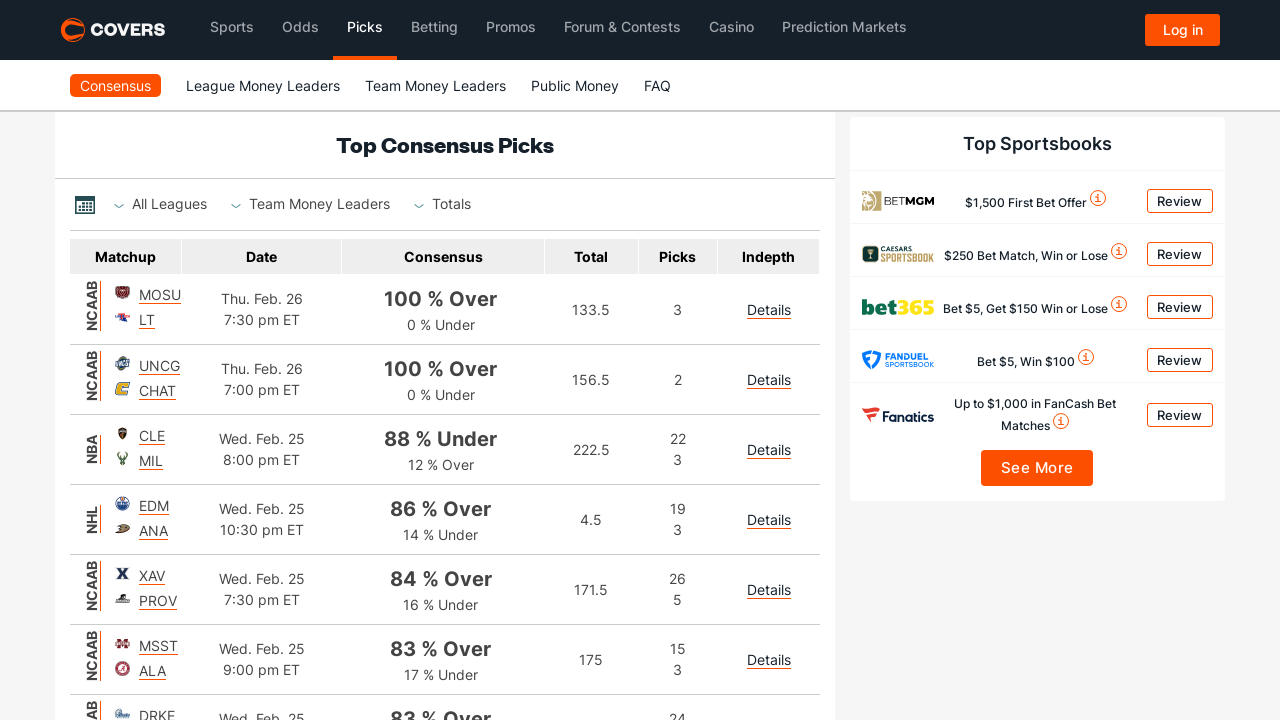

Row 2 contains 6 cell(s)
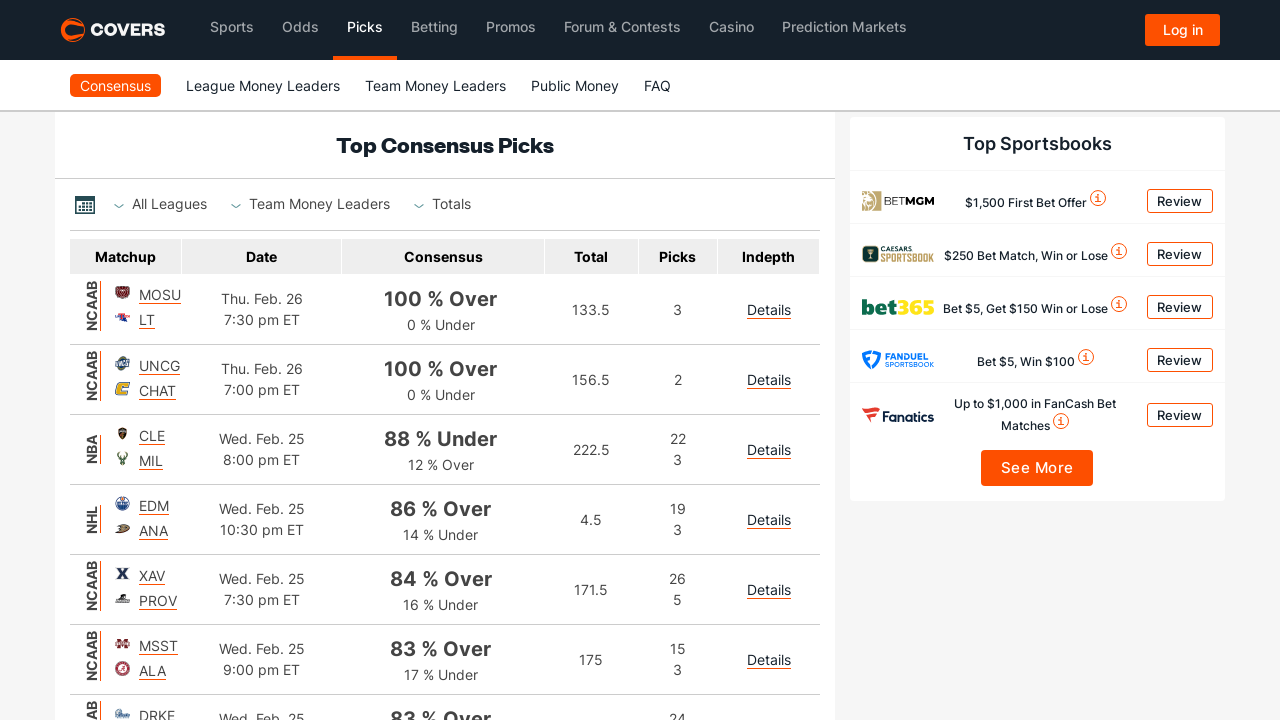

Examined row 3 of first table
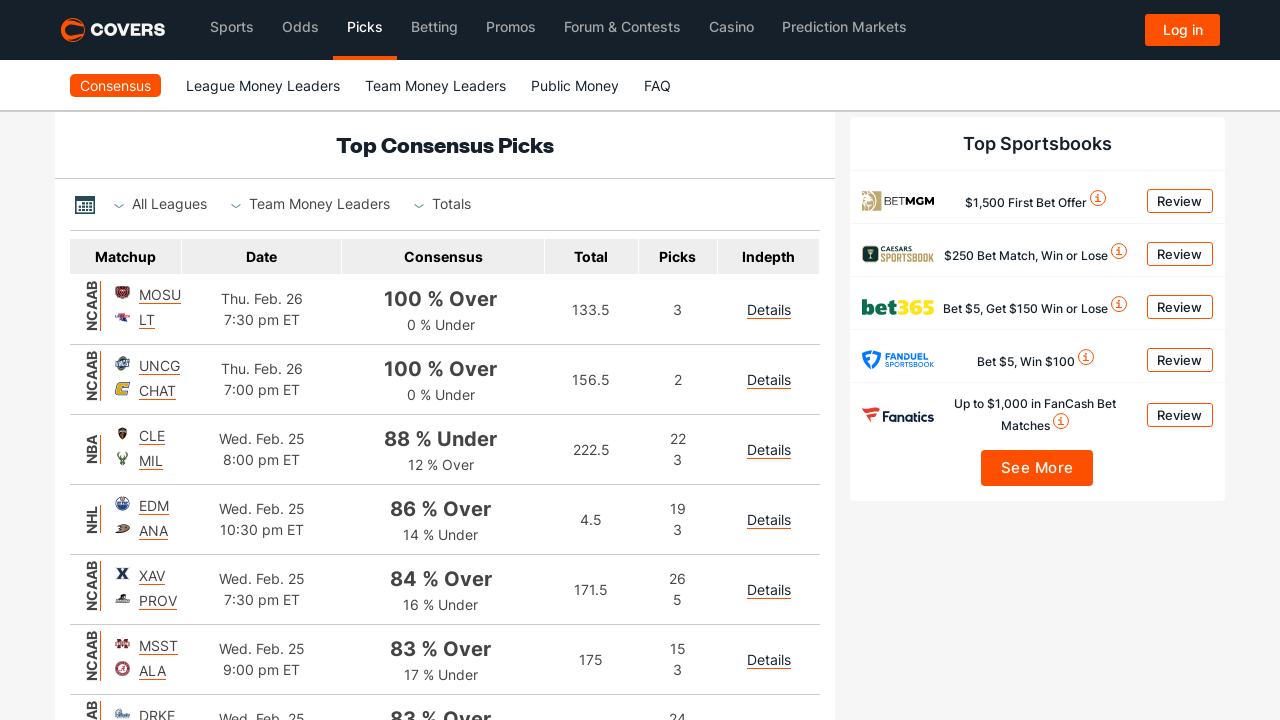

Row 3 contains 6 cell(s)
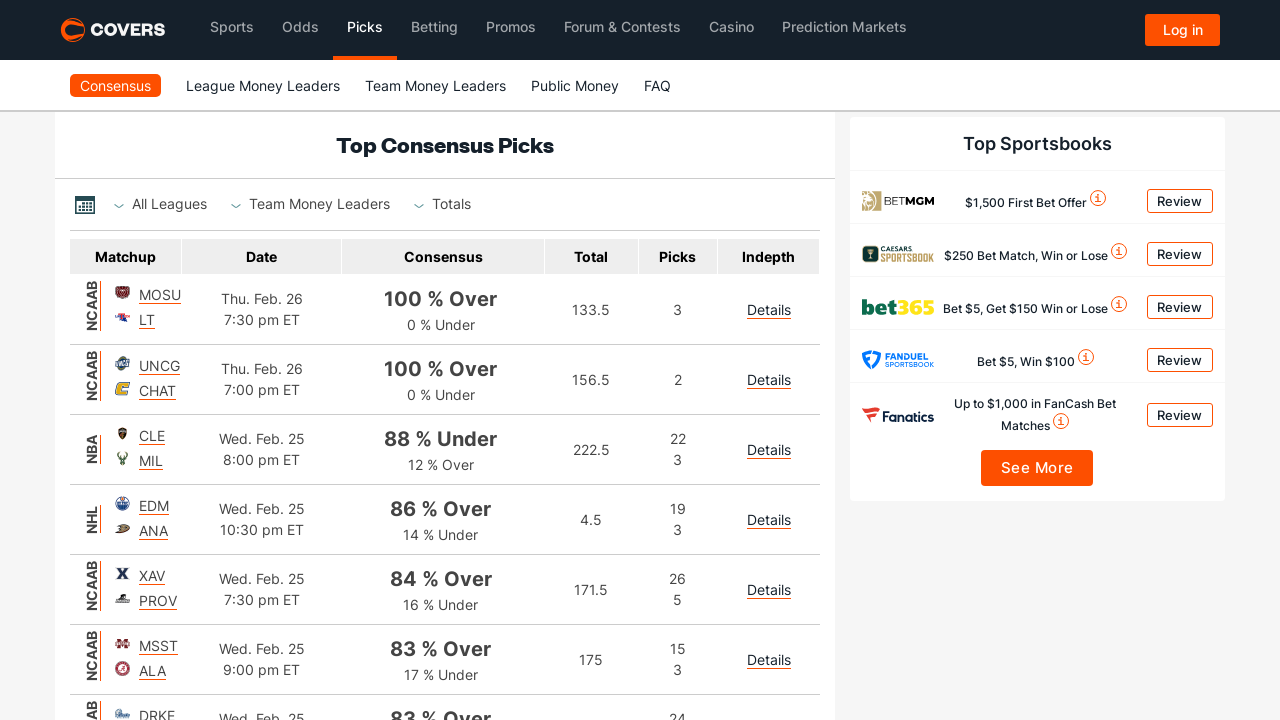

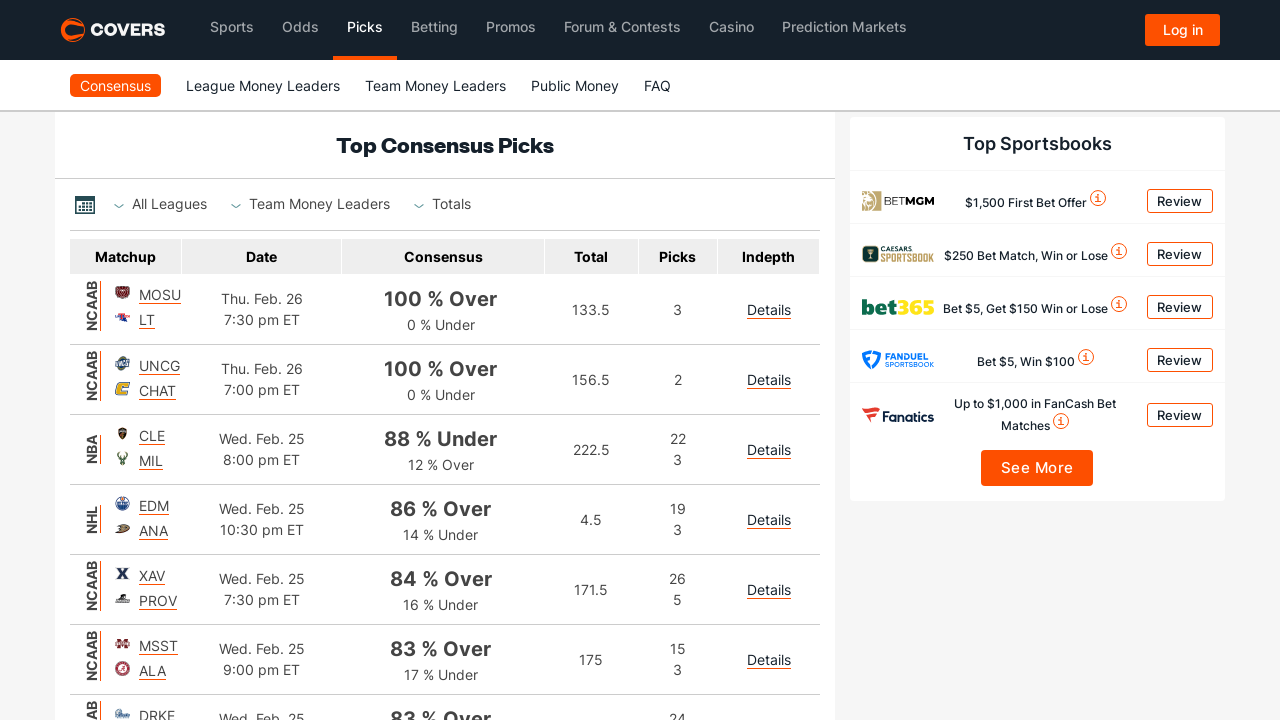